Tests double-clicking a button and verifying the result message

Starting URL: https://demoqa.com/buttons

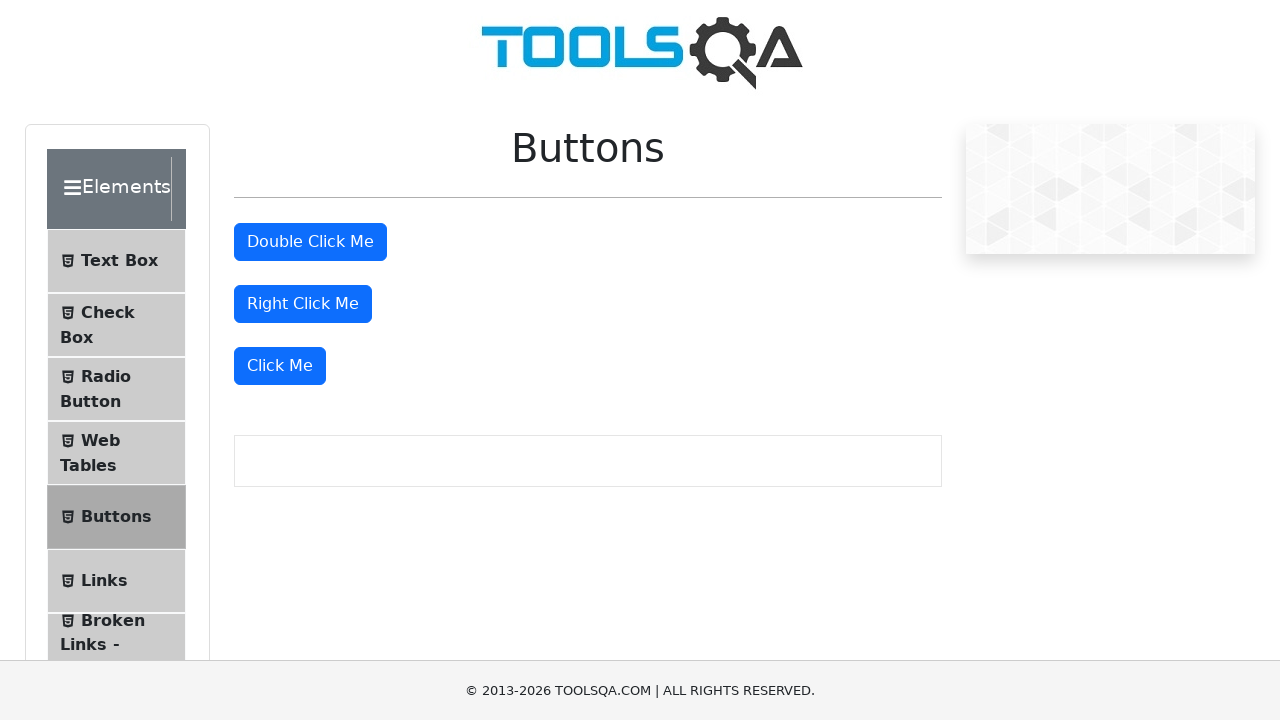

Double-clicked the double click button at (310, 242) on #doubleClickBtn
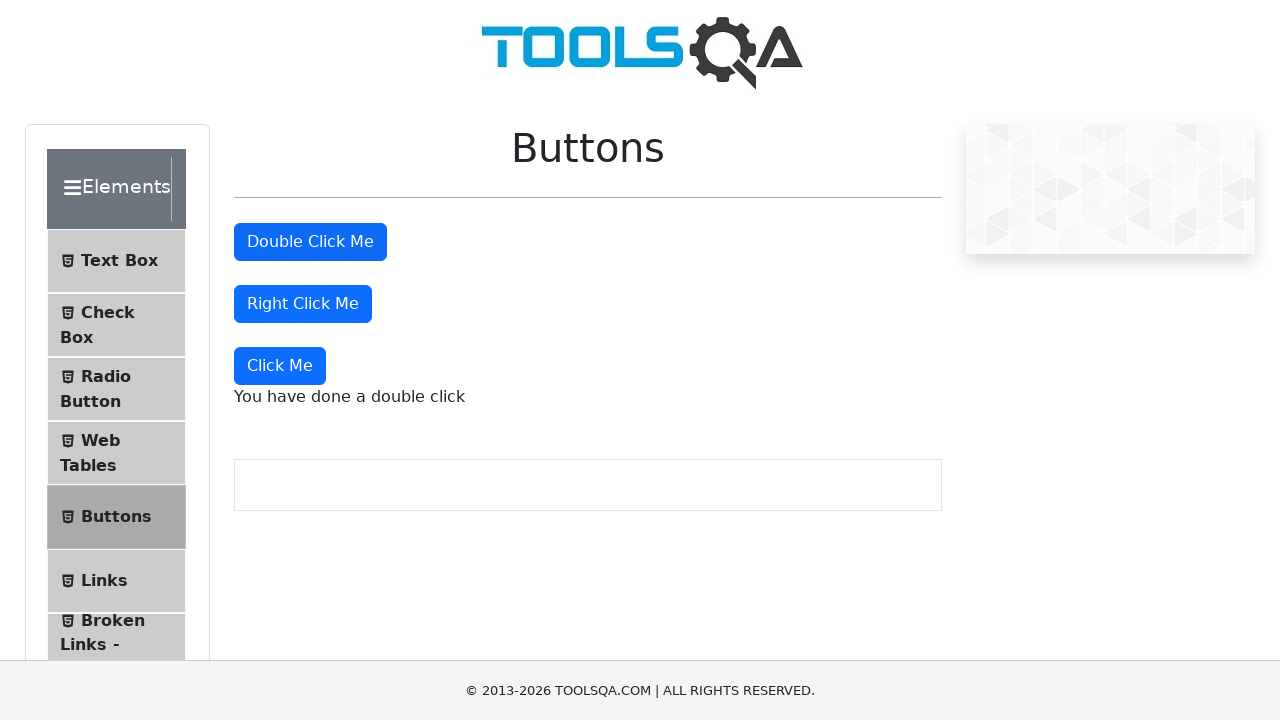

Double click result message appeared
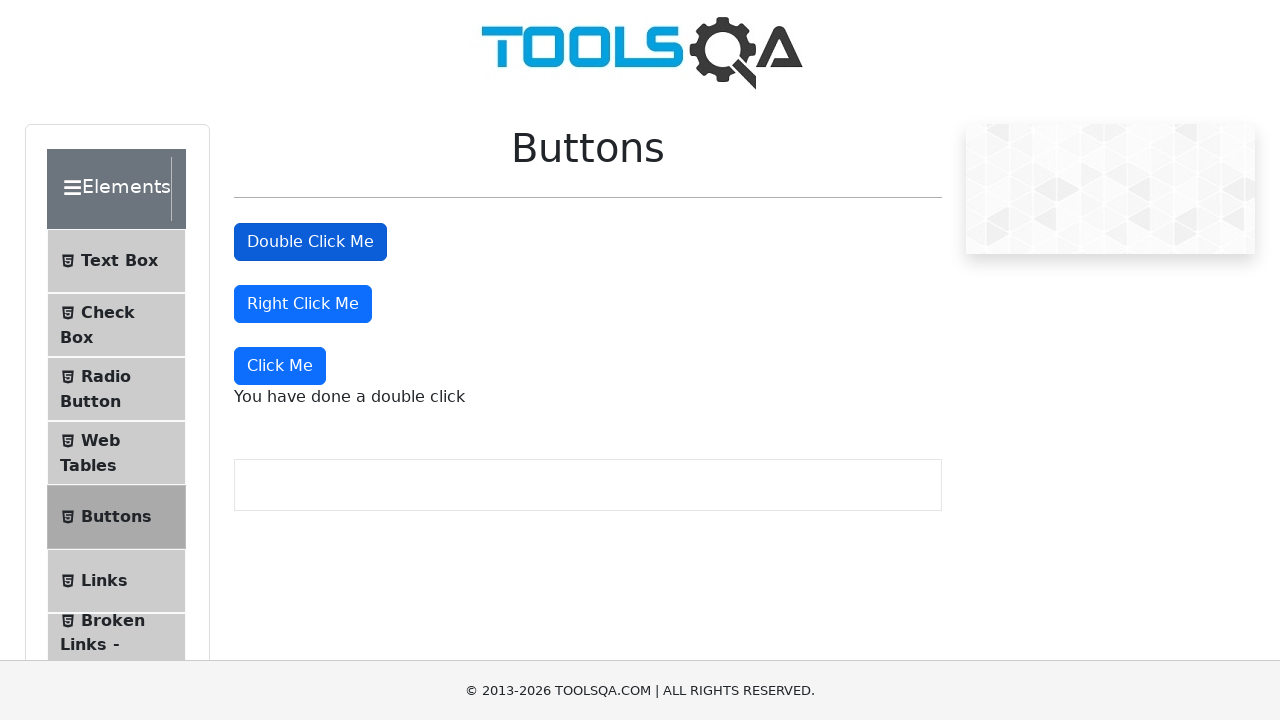

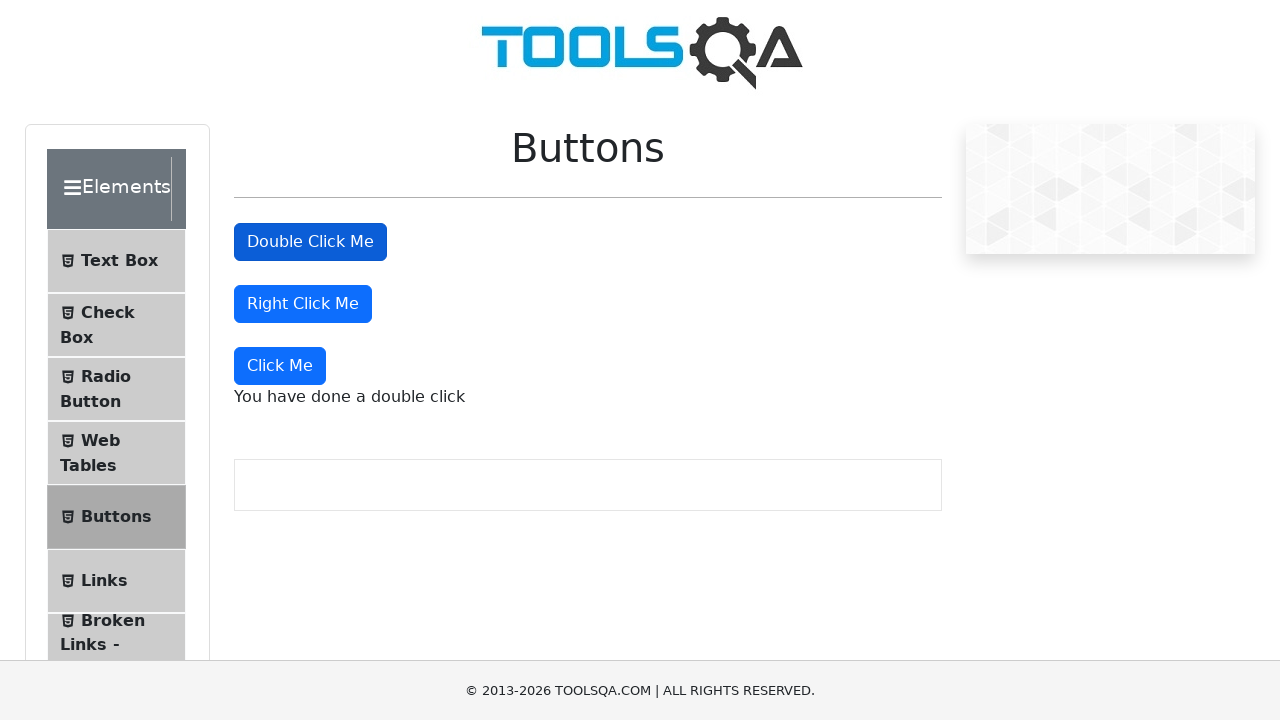